Tests JavaScript alert handling by clicking a button to trigger an alert and accepting it

Starting URL: https://syntaxprojects.com/javascript-alert-box-demo.php

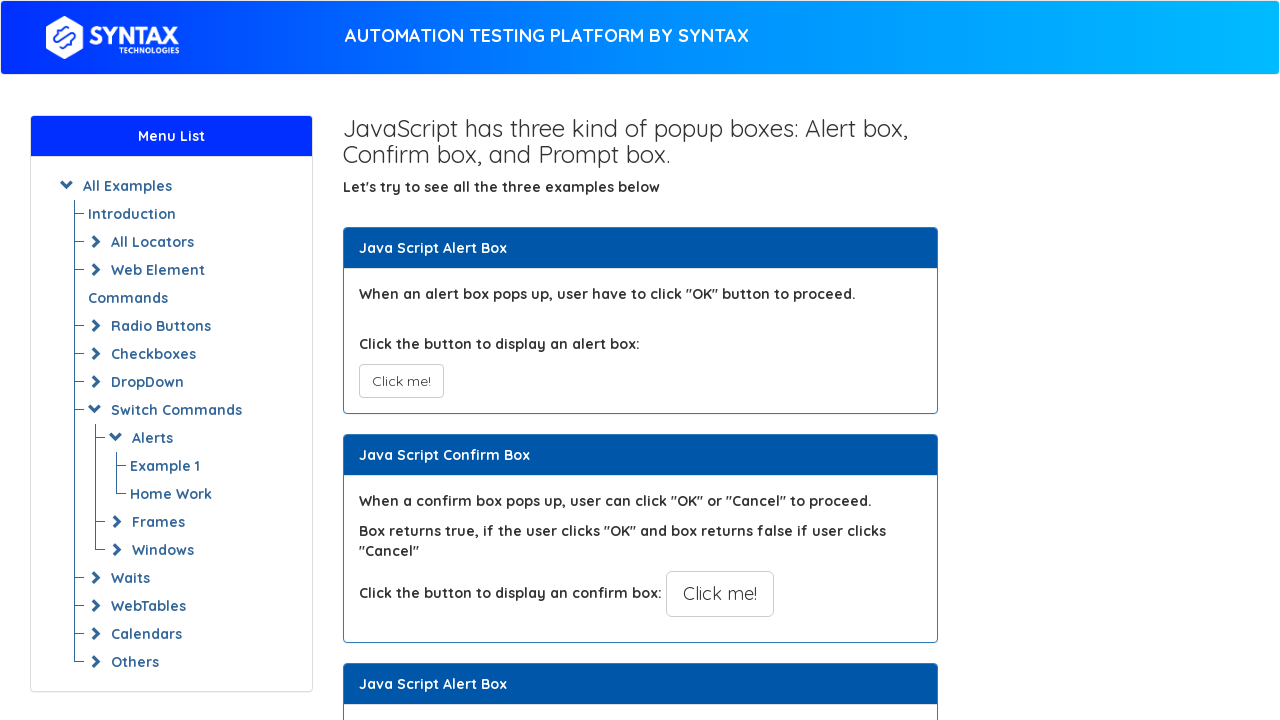

Clicked button to trigger JavaScript alert at (401, 381) on xpath=//button[@onclick='myAlertFunction()']
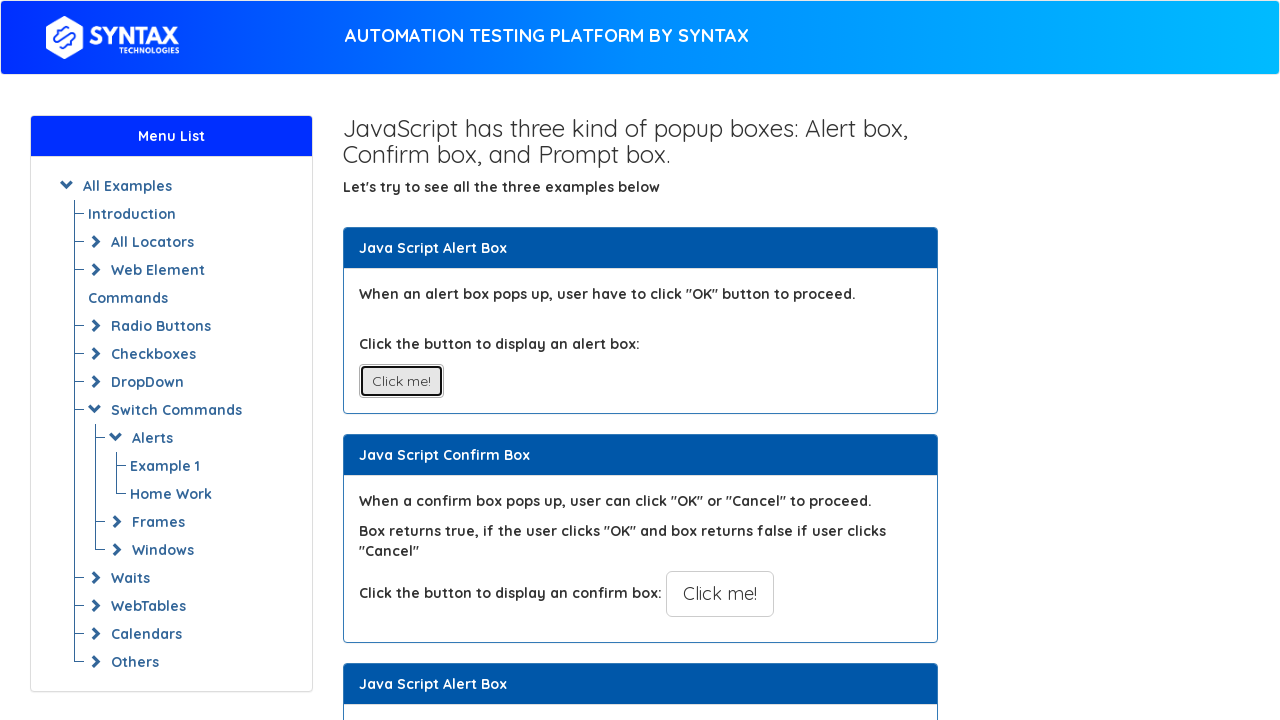

Set up dialog handler to accept alerts
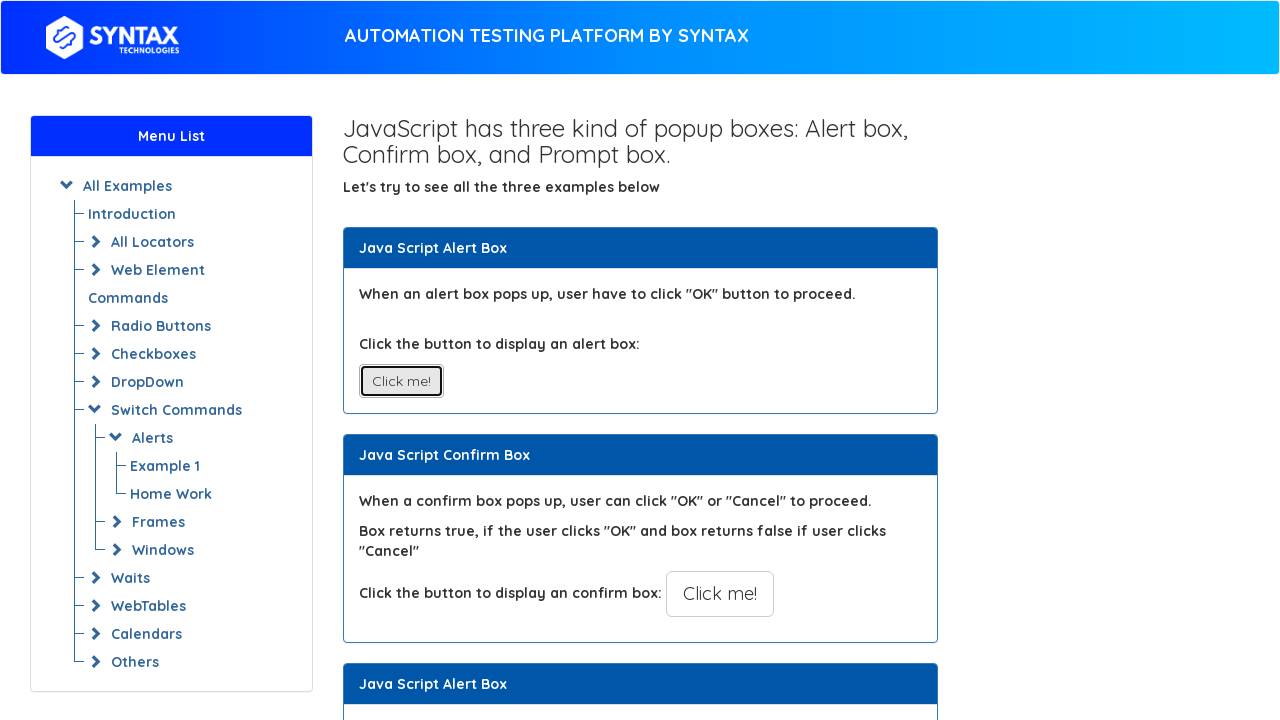

Clicked button again to trigger alert and verify handler works at (401, 381) on xpath=//button[@onclick='myAlertFunction()']
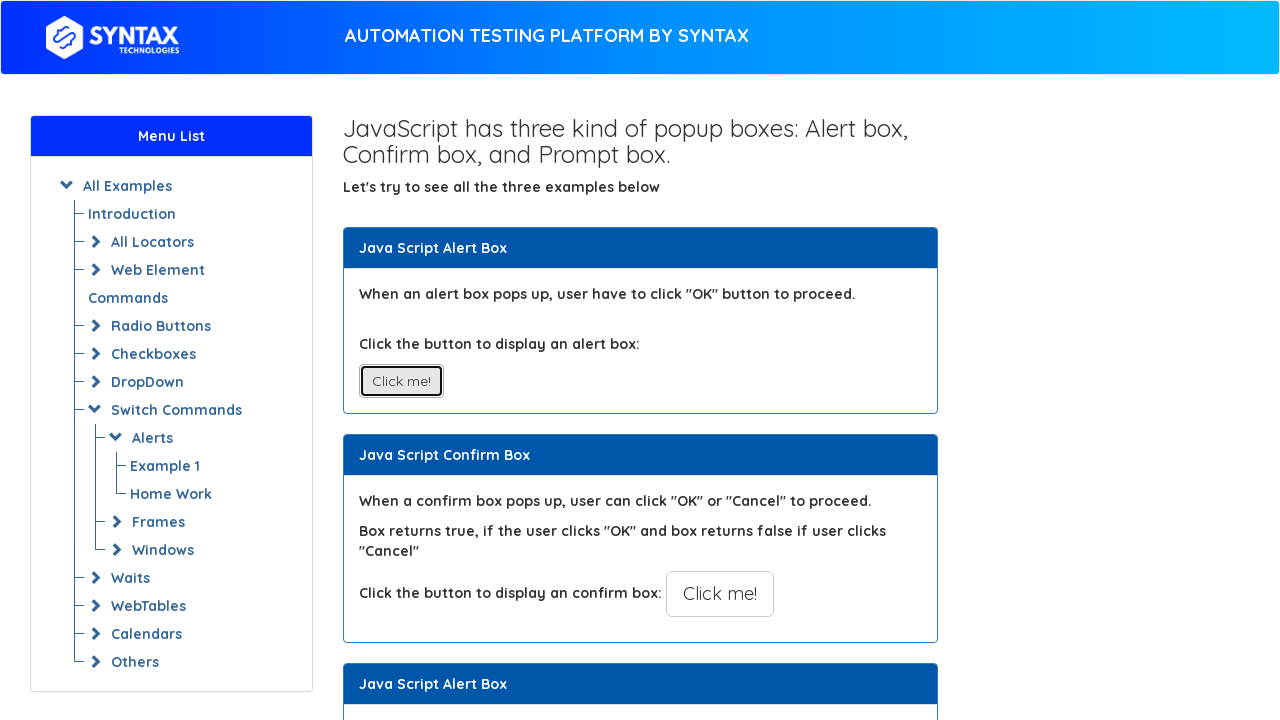

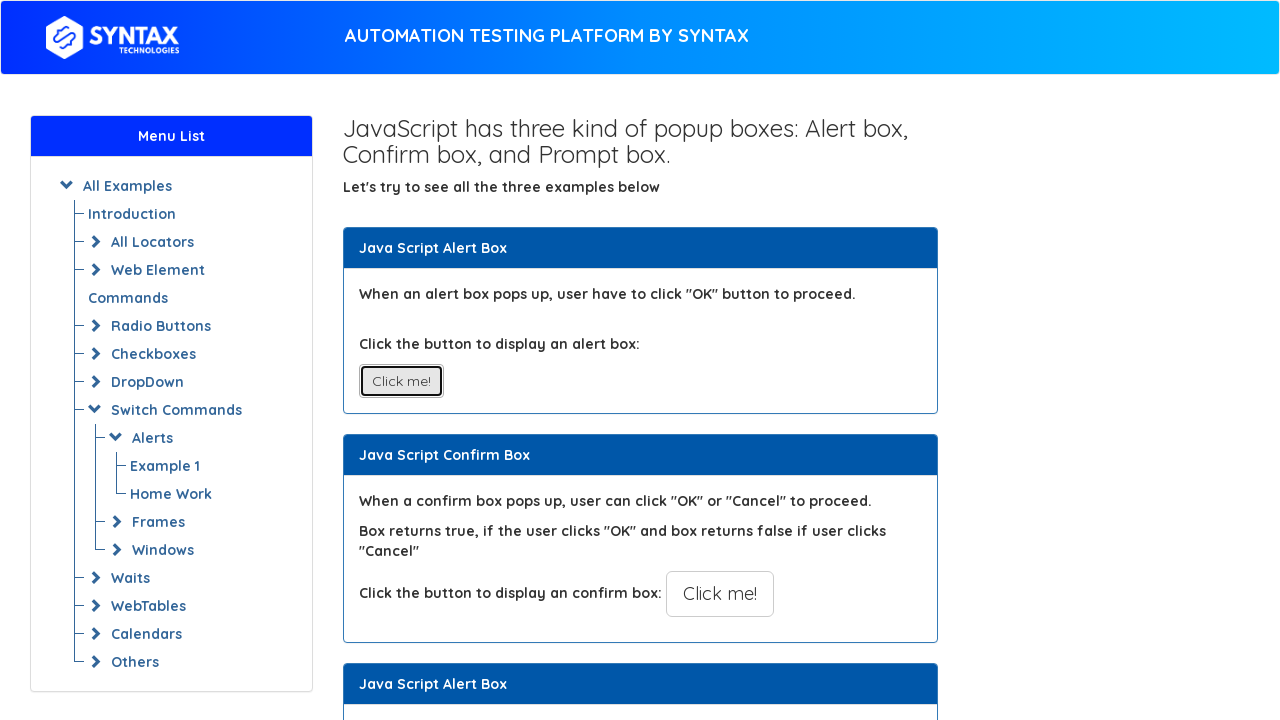